Tests product search functionality on GreenCart by searching for a product on the landing page, navigating to the Top Deals offers page in a new tab, searching for the same product there, and validating that the product names match between both pages.

Starting URL: https://rahulshettyacademy.com/seleniumPractise/#/

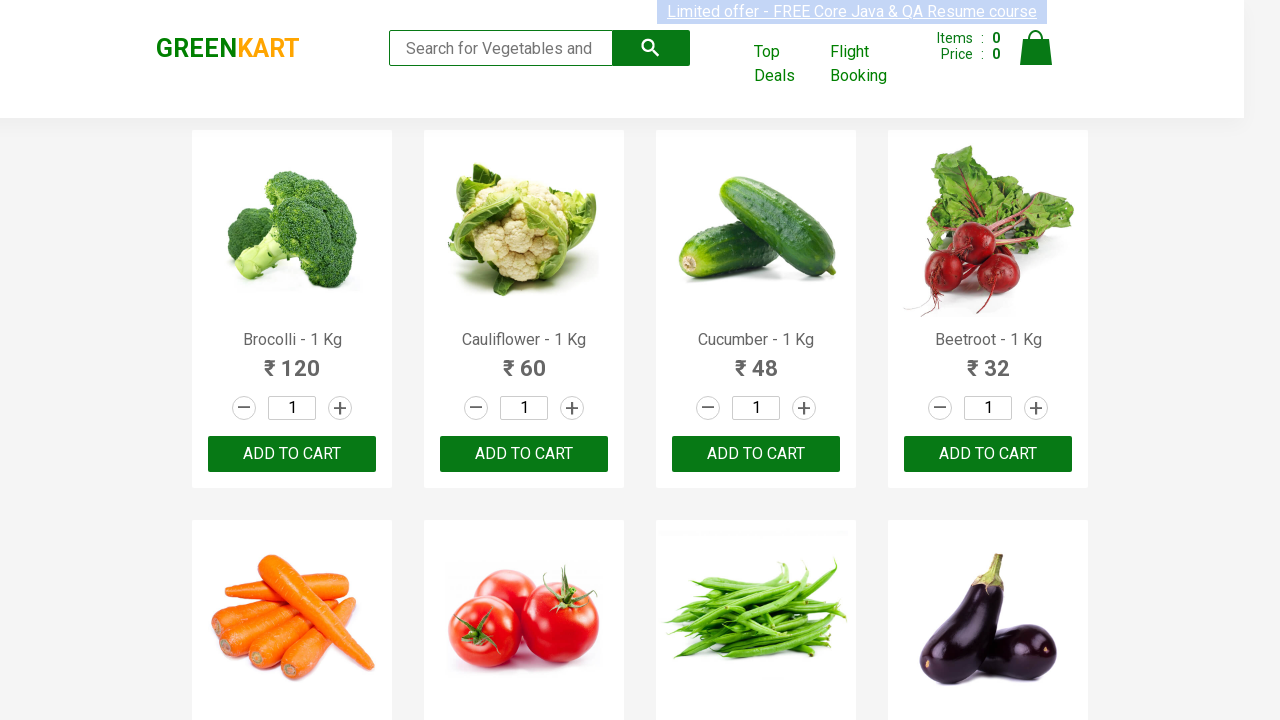

Filled search field with 'Tom' on landing page on input[type='search']
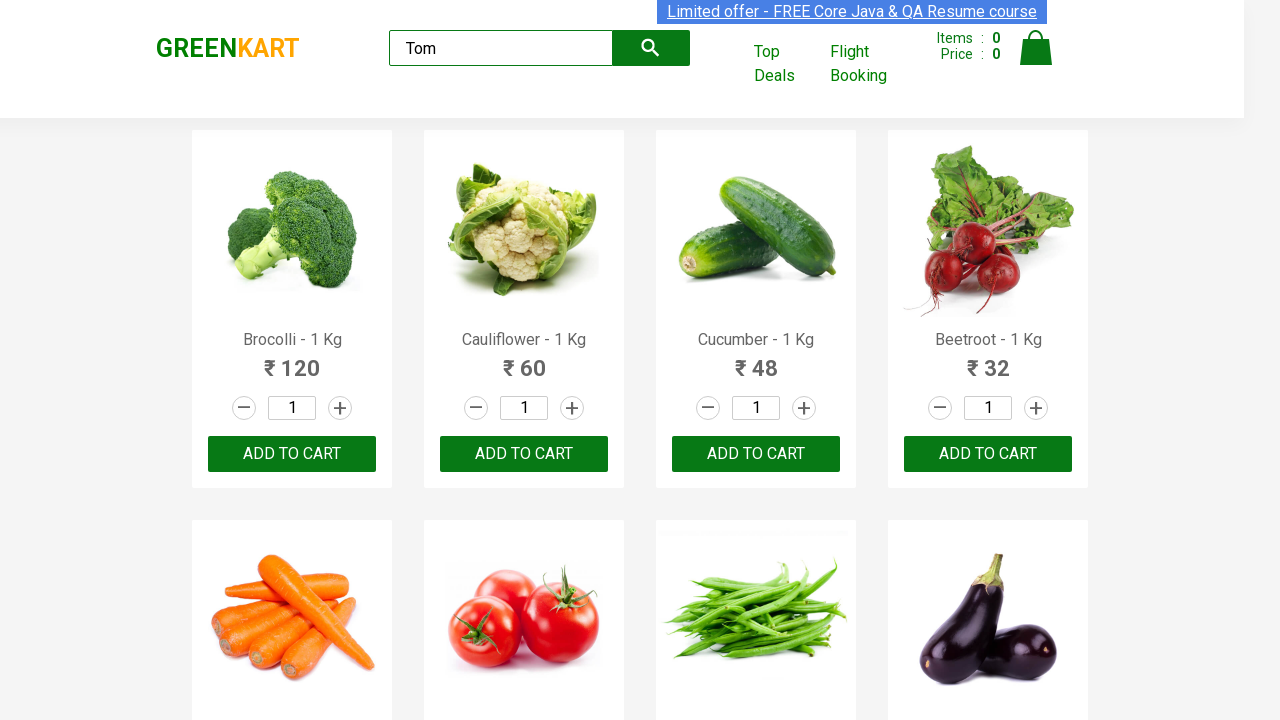

Search results loaded on landing page
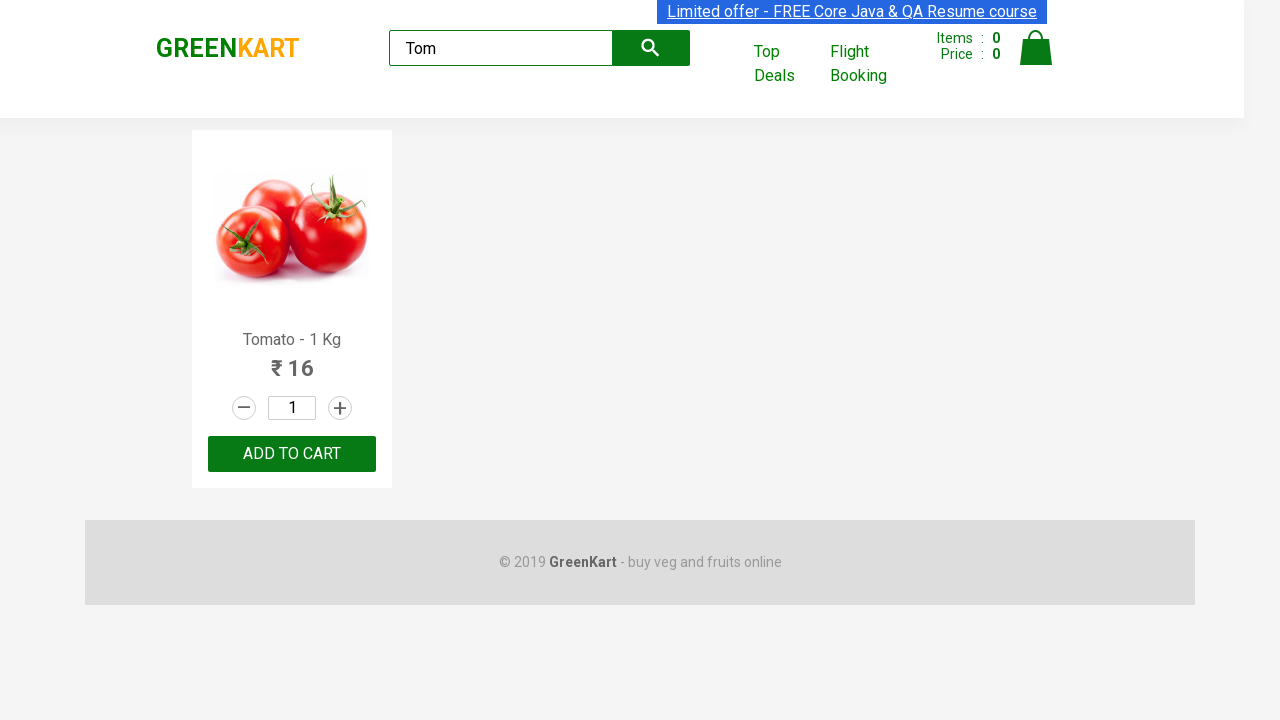

Extracted product name from landing page: Tomato
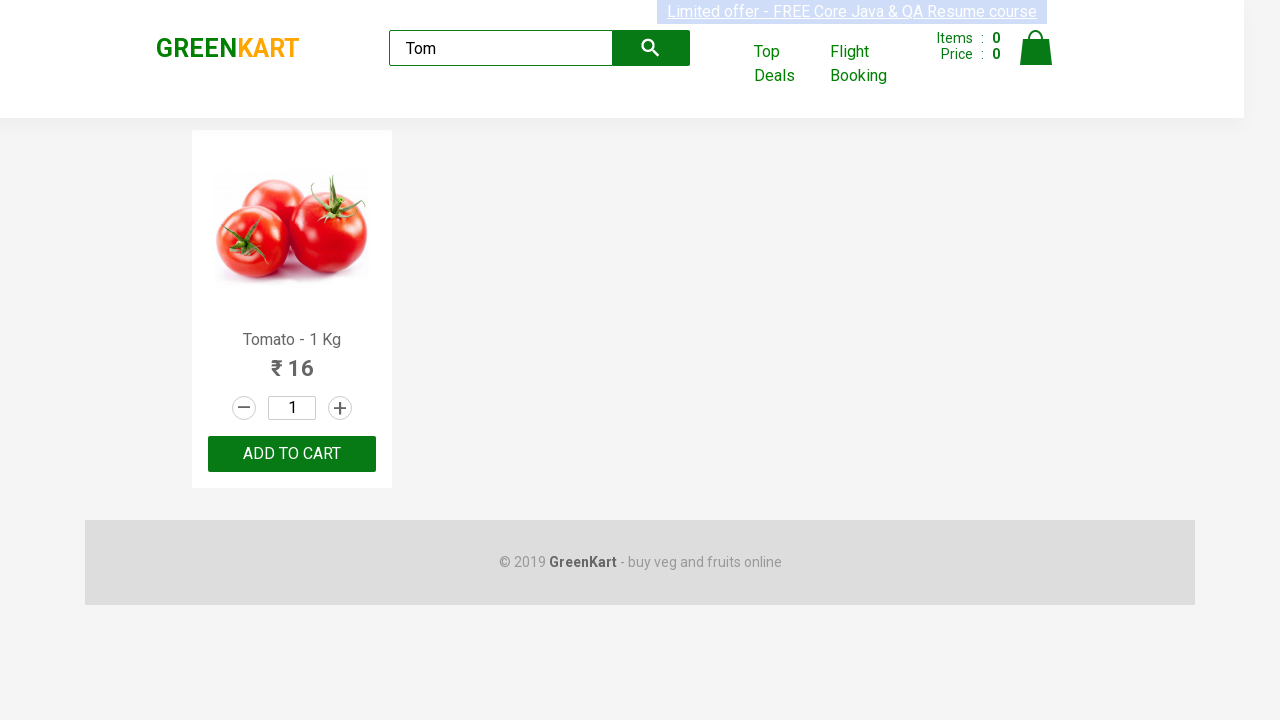

Clicked on 'Top Deals' link to open offers page in new tab at (787, 64) on text=Top Deals
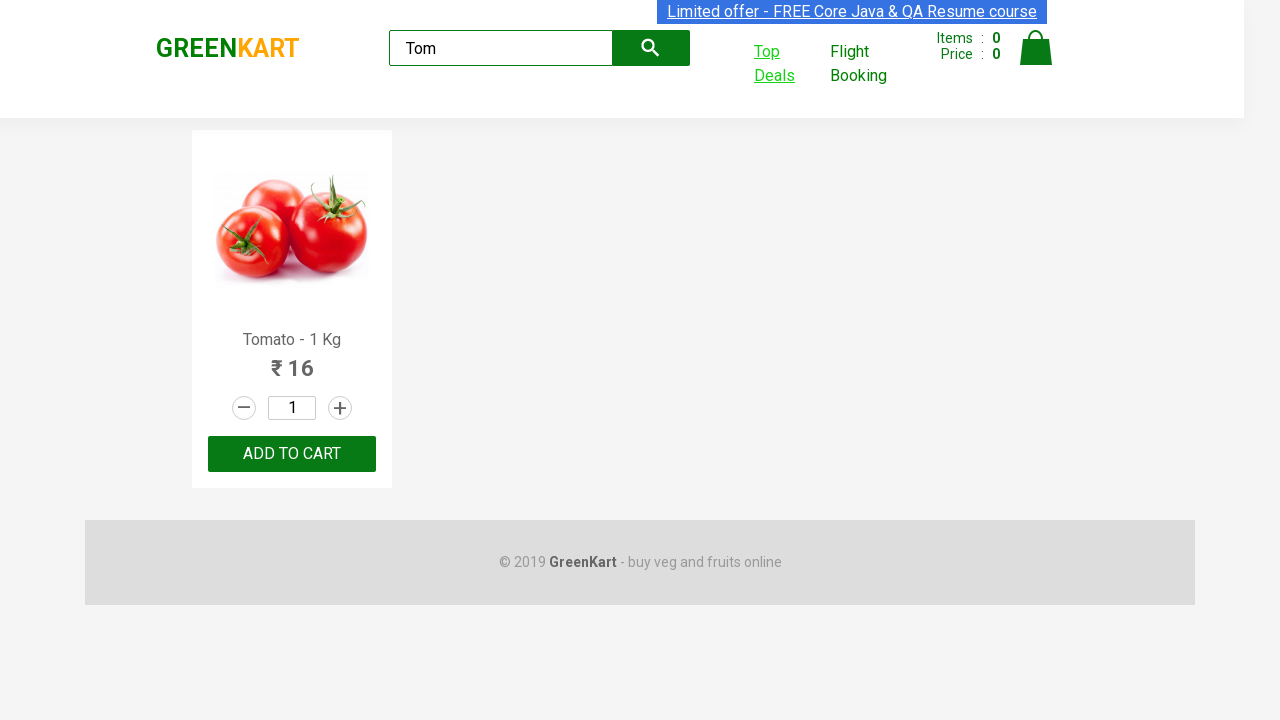

Switched to new offers page tab
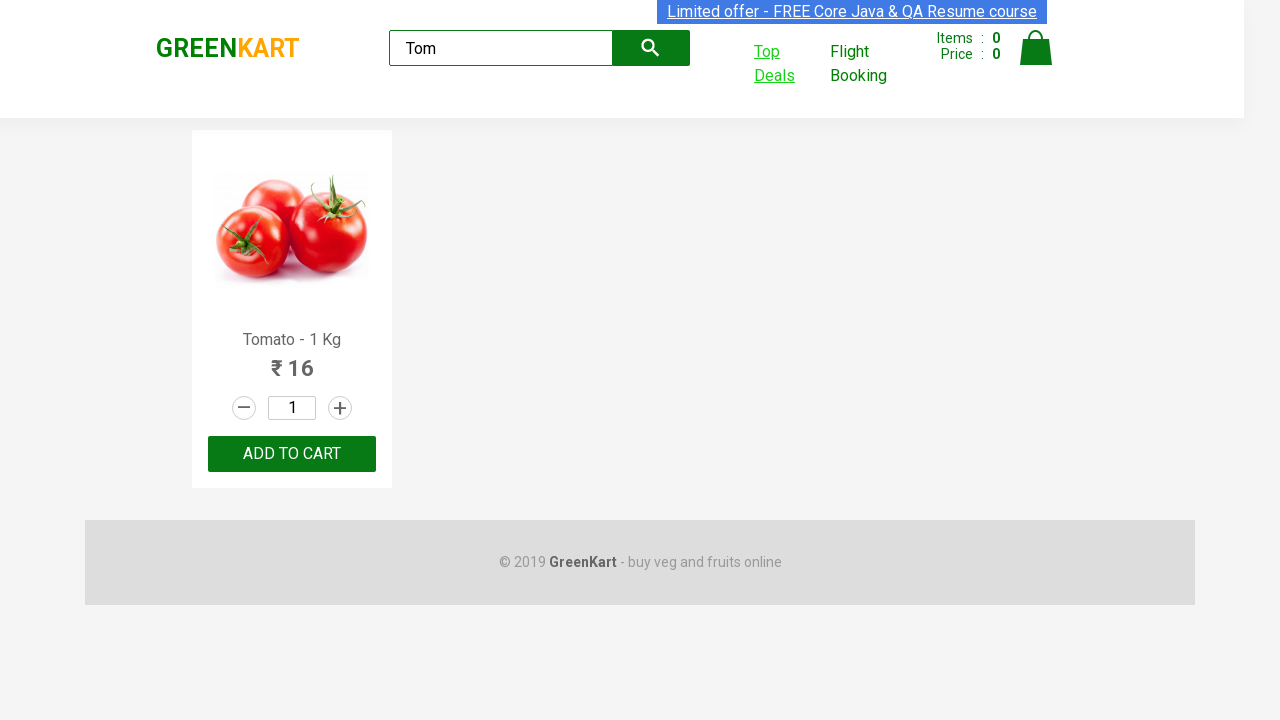

Offers page fully loaded
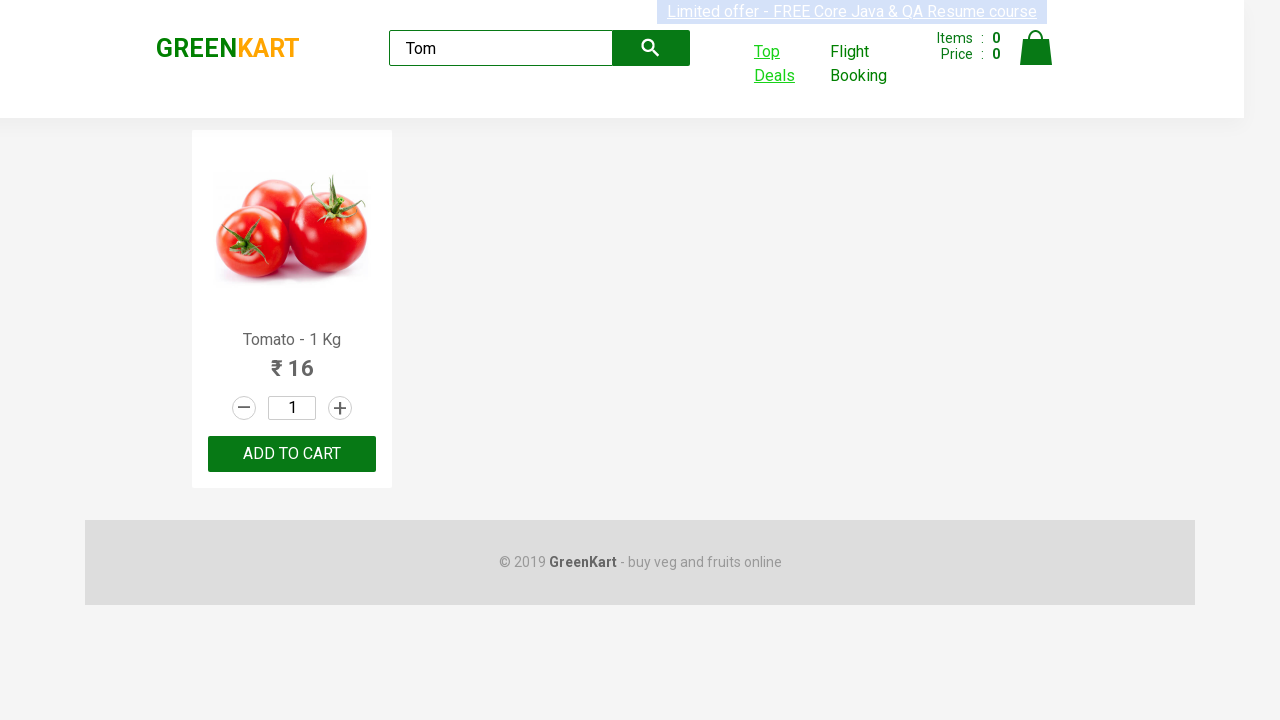

Filled search field with 'Tom' on offers page on input#search-field
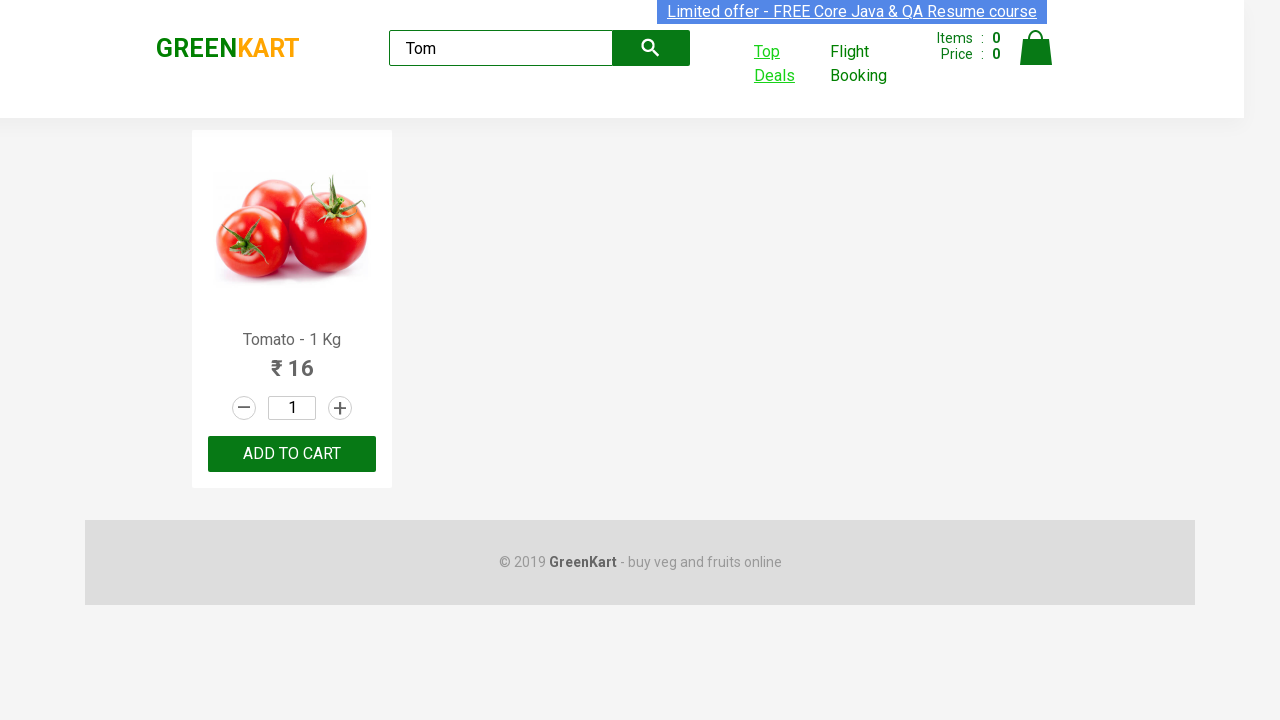

Search results loaded on offers page
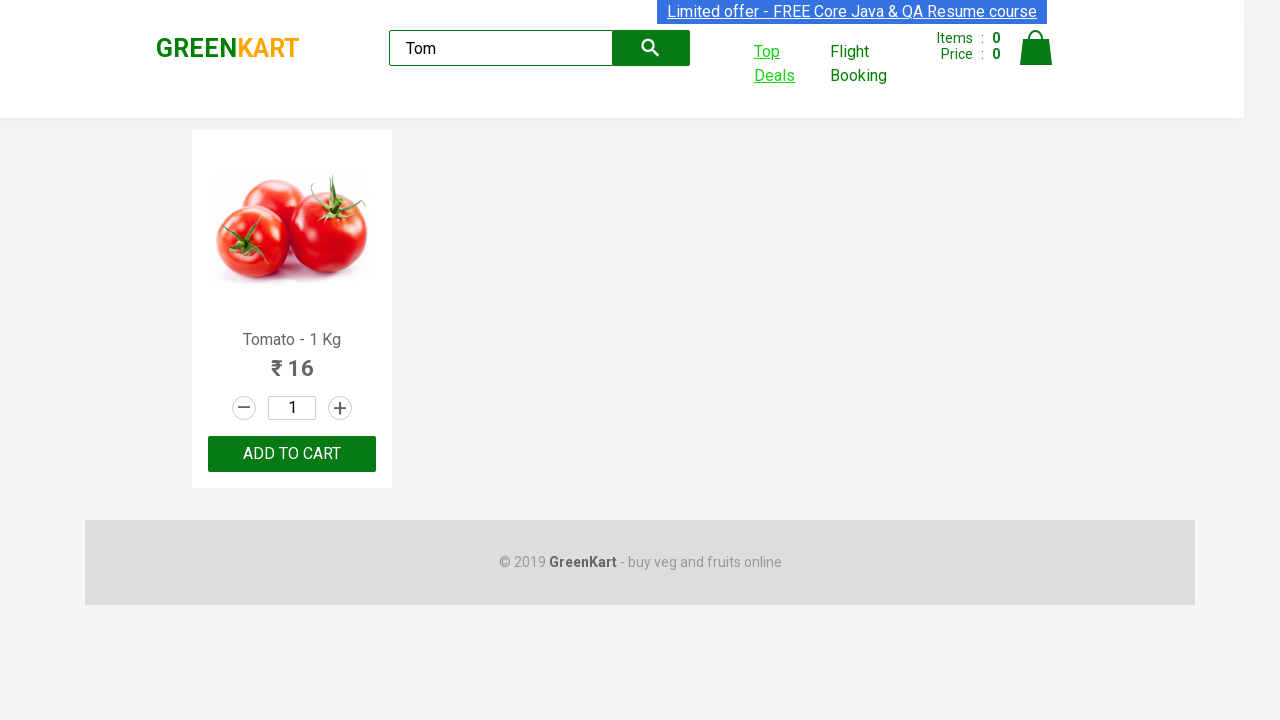

Extracted product name from offers page: Tomato
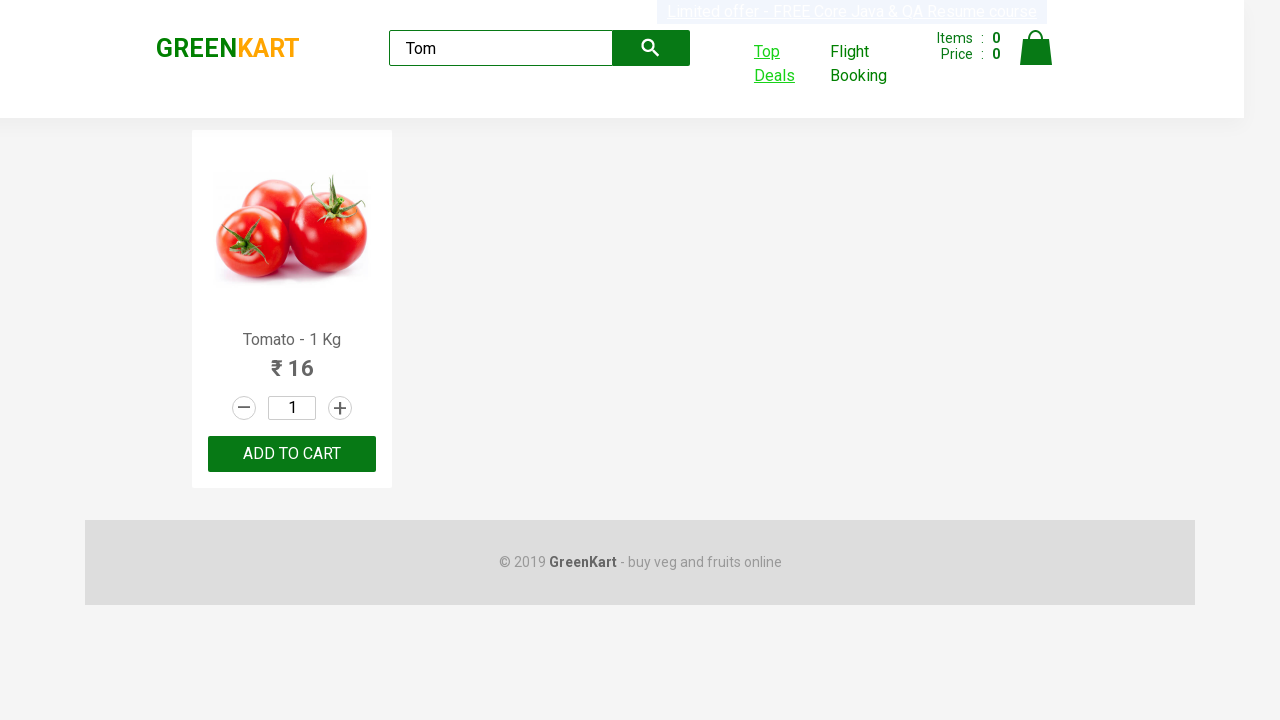

Validated that product names match: 'Tomato' == 'Tomato'
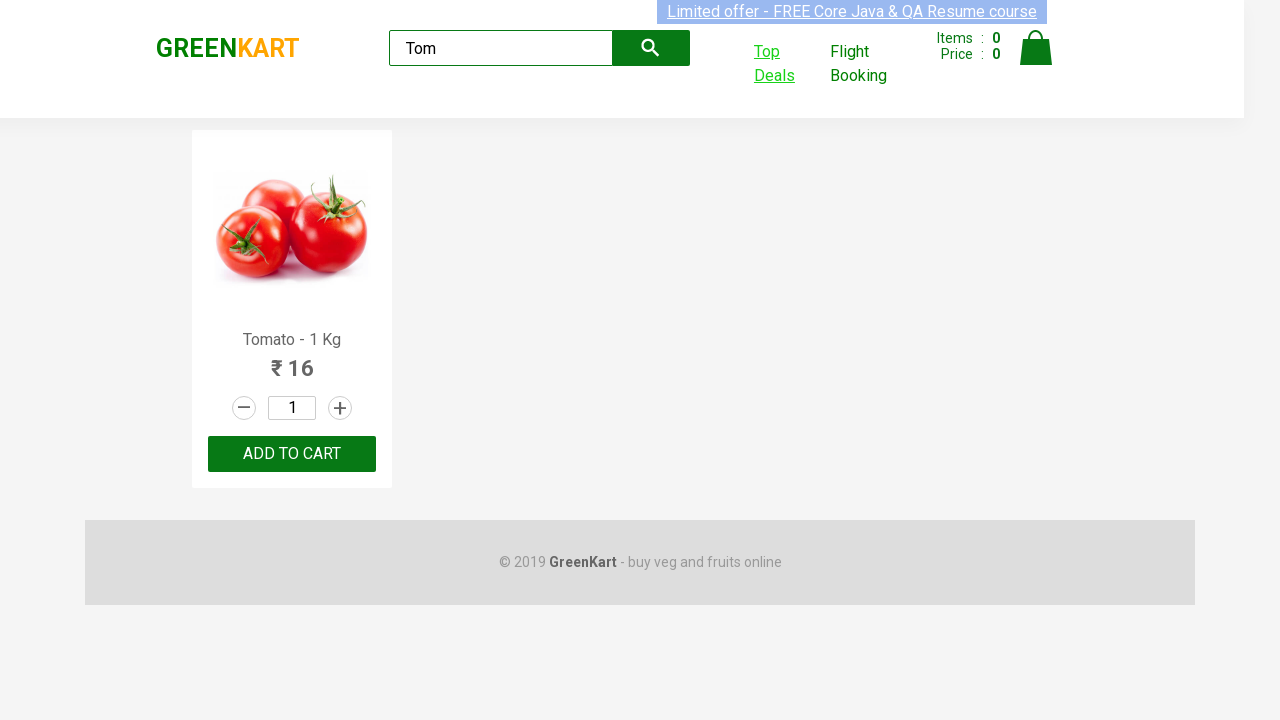

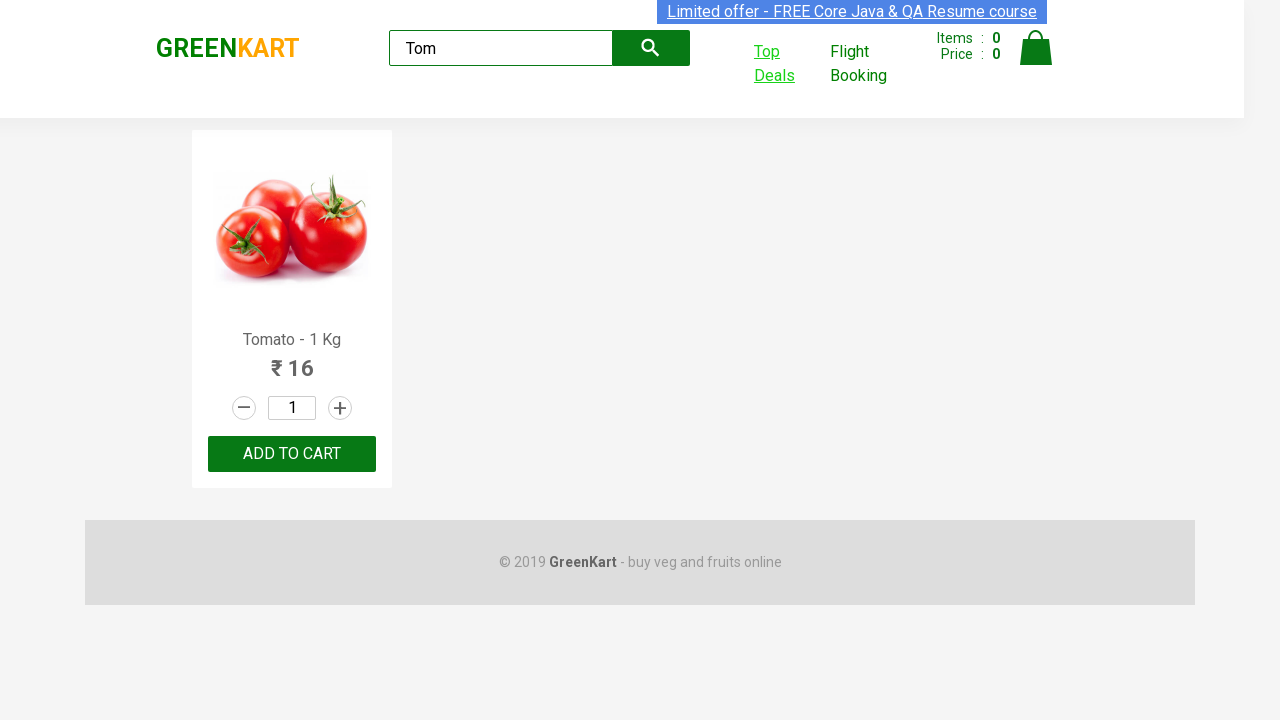